Tests form validation by clicking the submit button without filling in fields, then verifies that the "Please enter name" validation error message is displayed.

Starting URL: https://alada.vn/tai-khoan/dang-ky.html

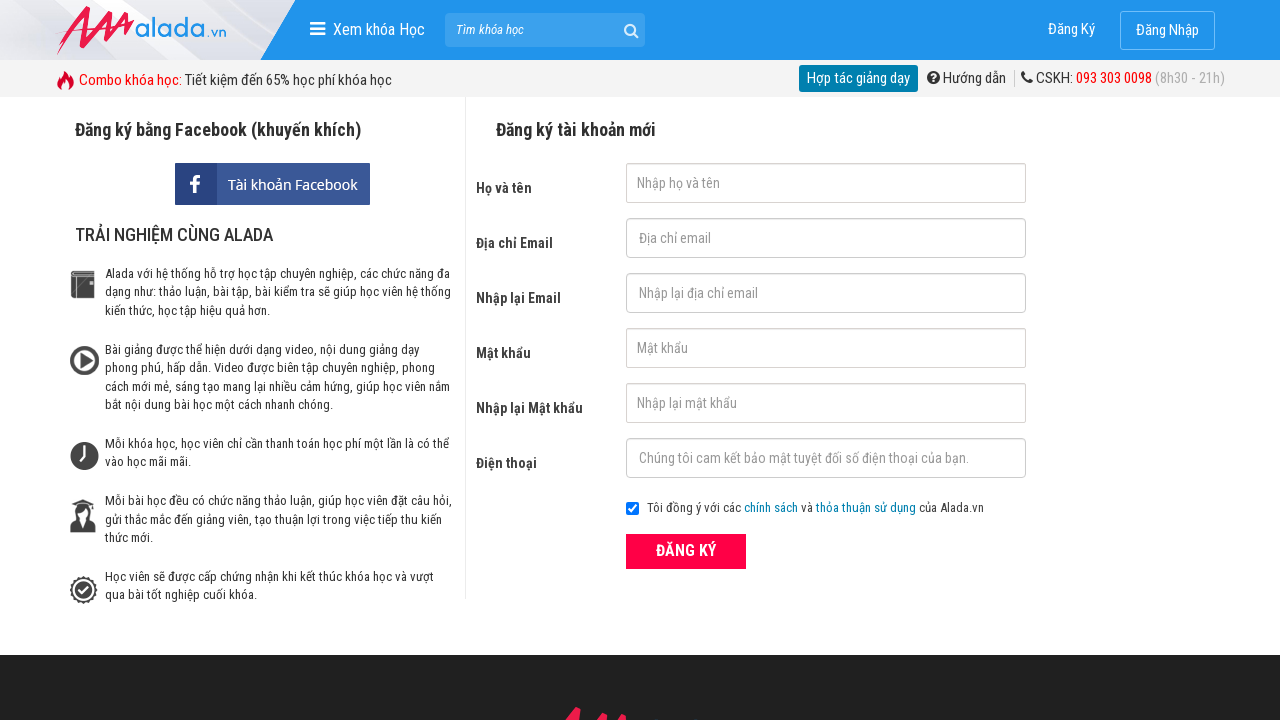

Navigated to registration page
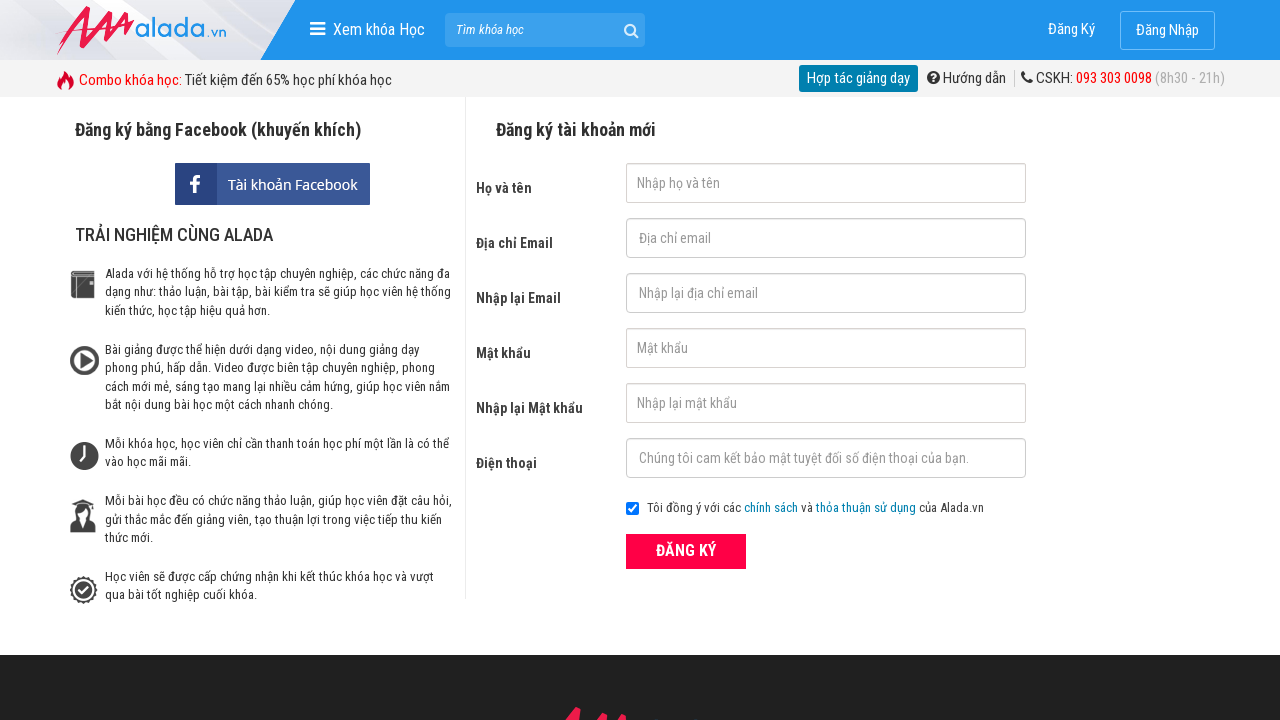

Clicked submit button without filling any form fields at (686, 551) on button.btn_pink_sm.fs16
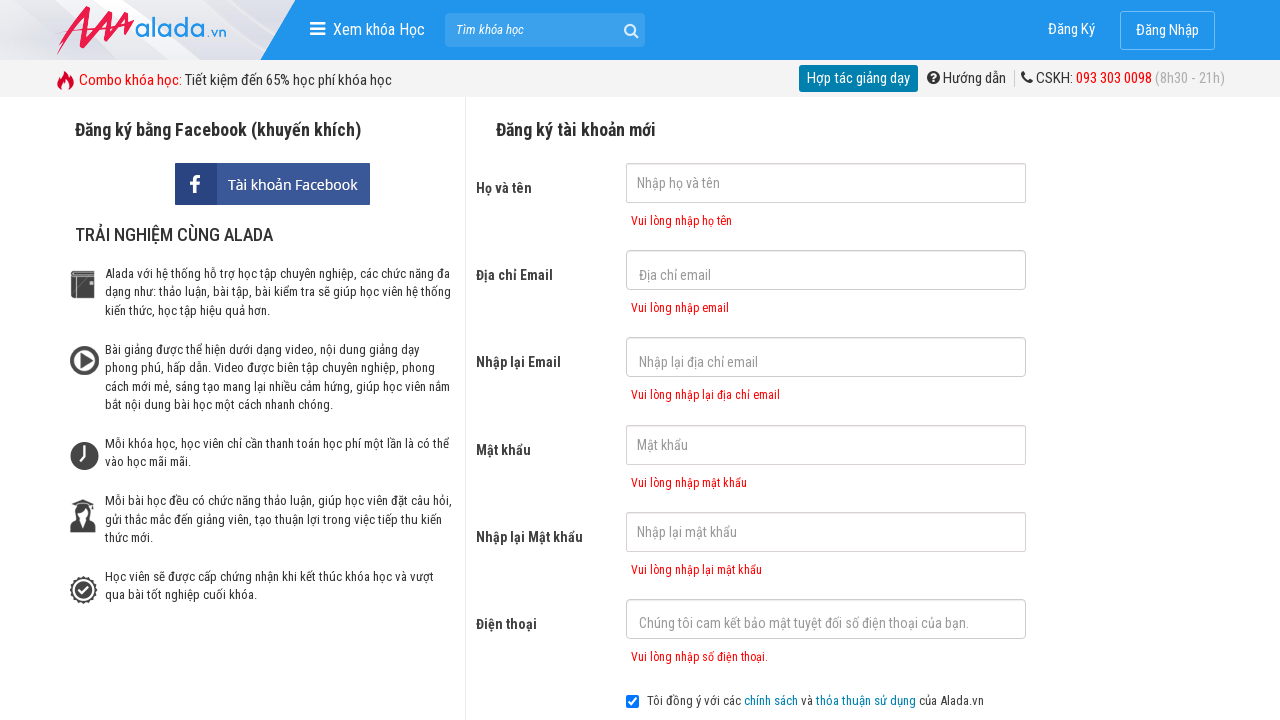

Validation error message 'Please enter name' appeared
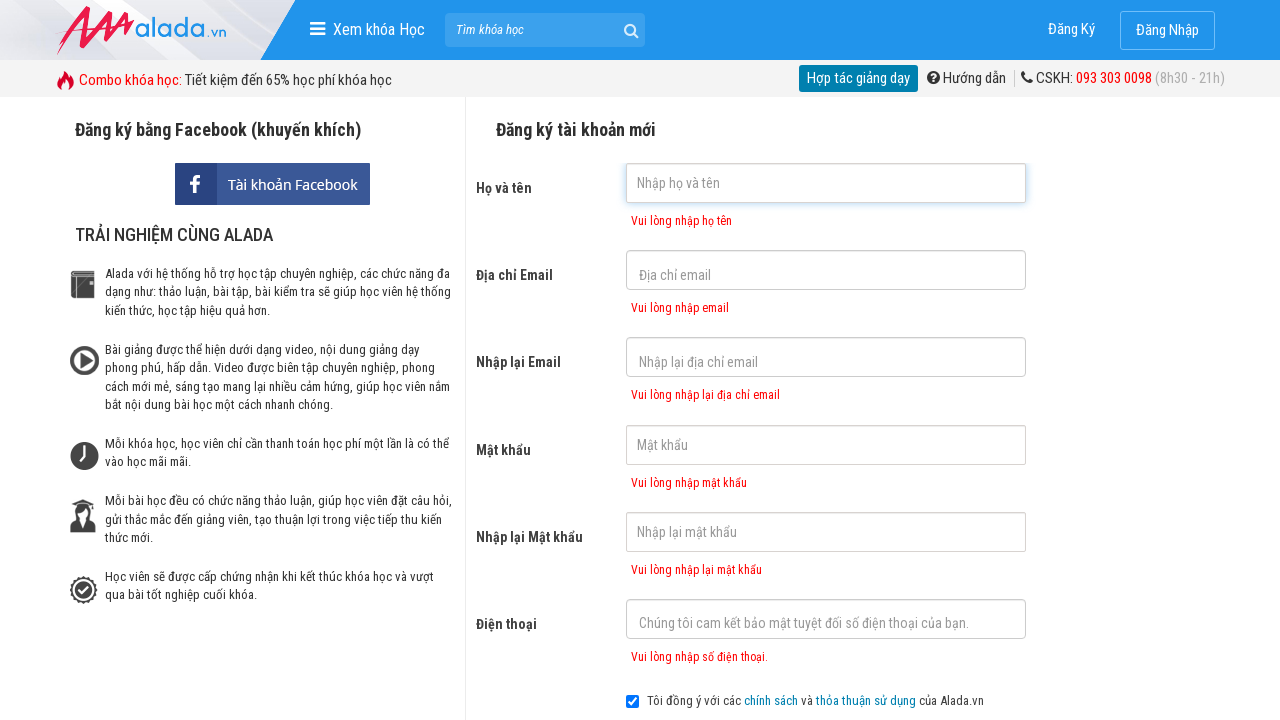

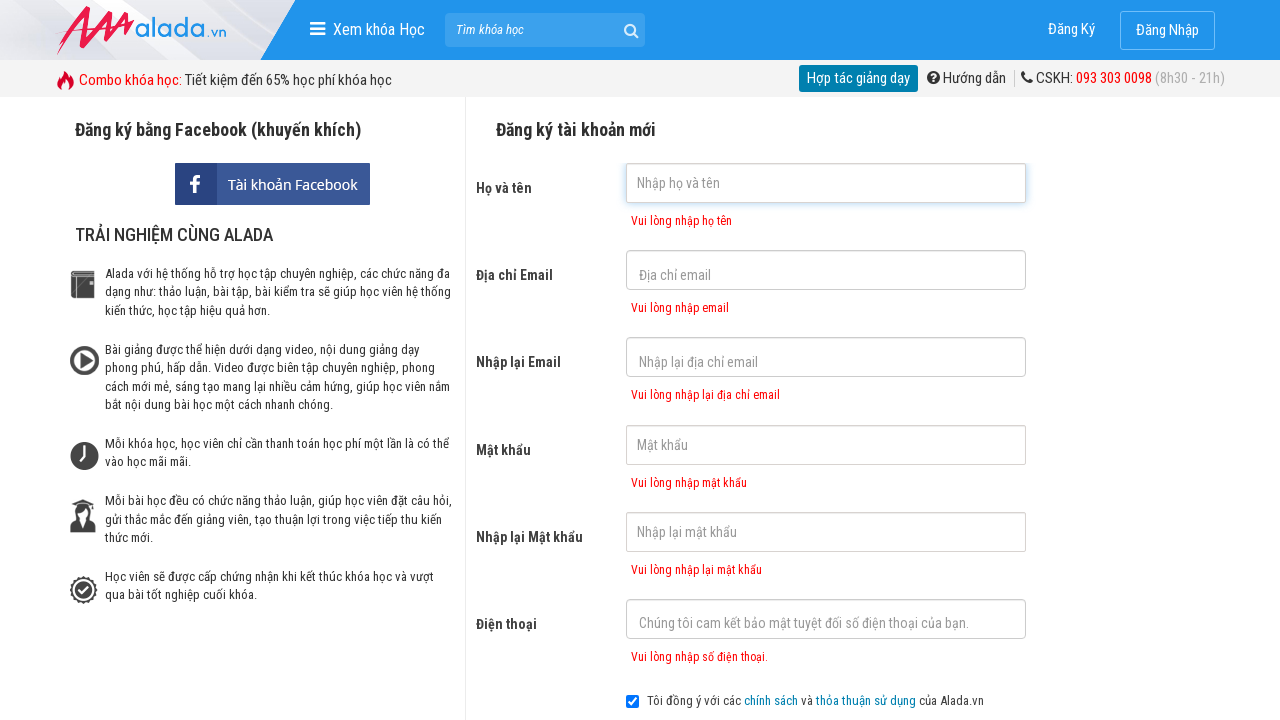